Tests handling of JavaScript confirm dialogs by triggering a confirm alert and dismissing it, then verifying the result text

Starting URL: https://demo.automationtesting.in/Alerts.html

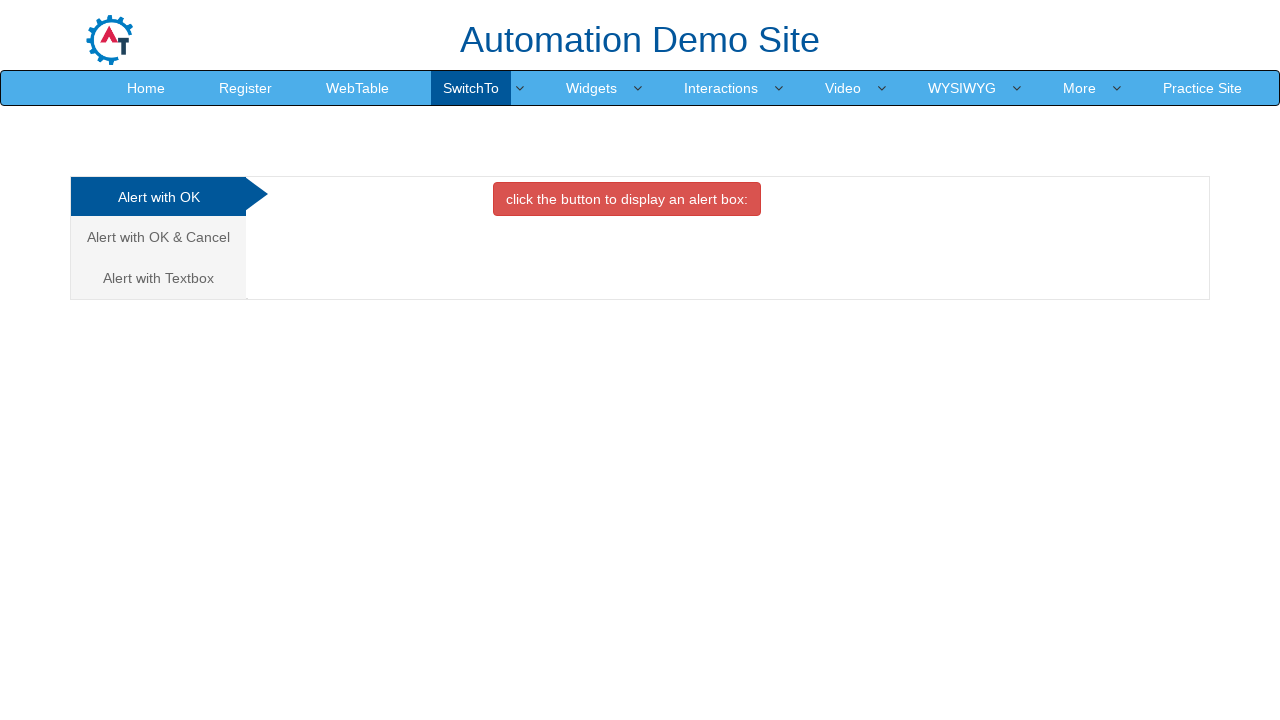

Clicked on the 'Alert with OK & Cancel' tab at (158, 237) on xpath=//a[text()='Alert with OK & Cancel ']
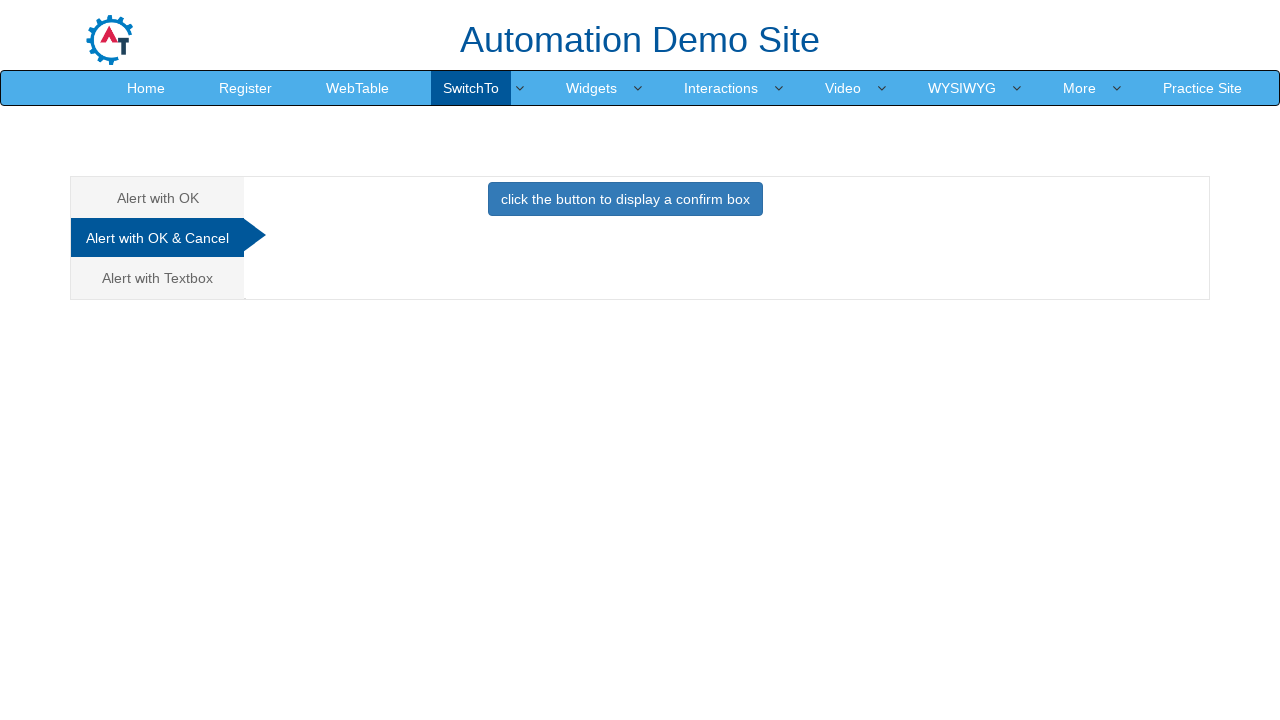

Clicked the button to trigger the confirm dialog at (625, 199) on xpath=//button[@onclick='confirmbox()']
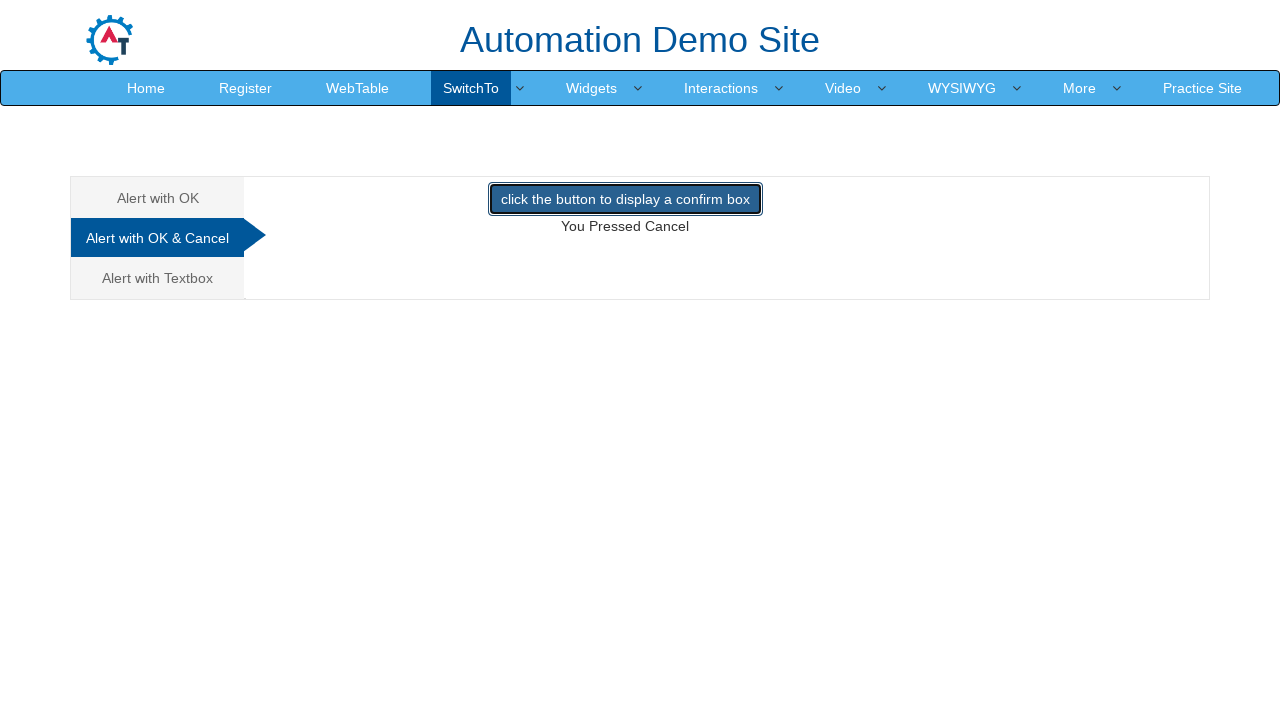

Set up dialog handler to dismiss (click Cancel) on confirm dialogs
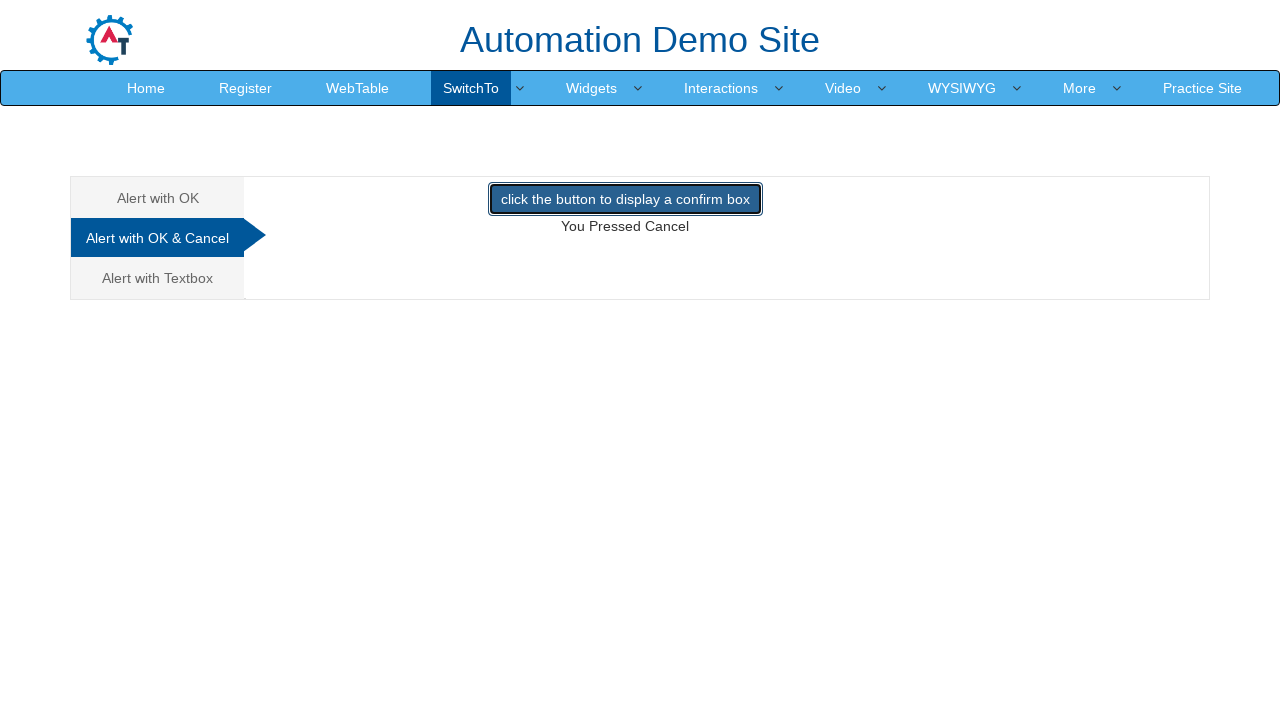

Clicked the button again to trigger the confirm dialog with handler active at (625, 199) on xpath=//button[@onclick='confirmbox()']
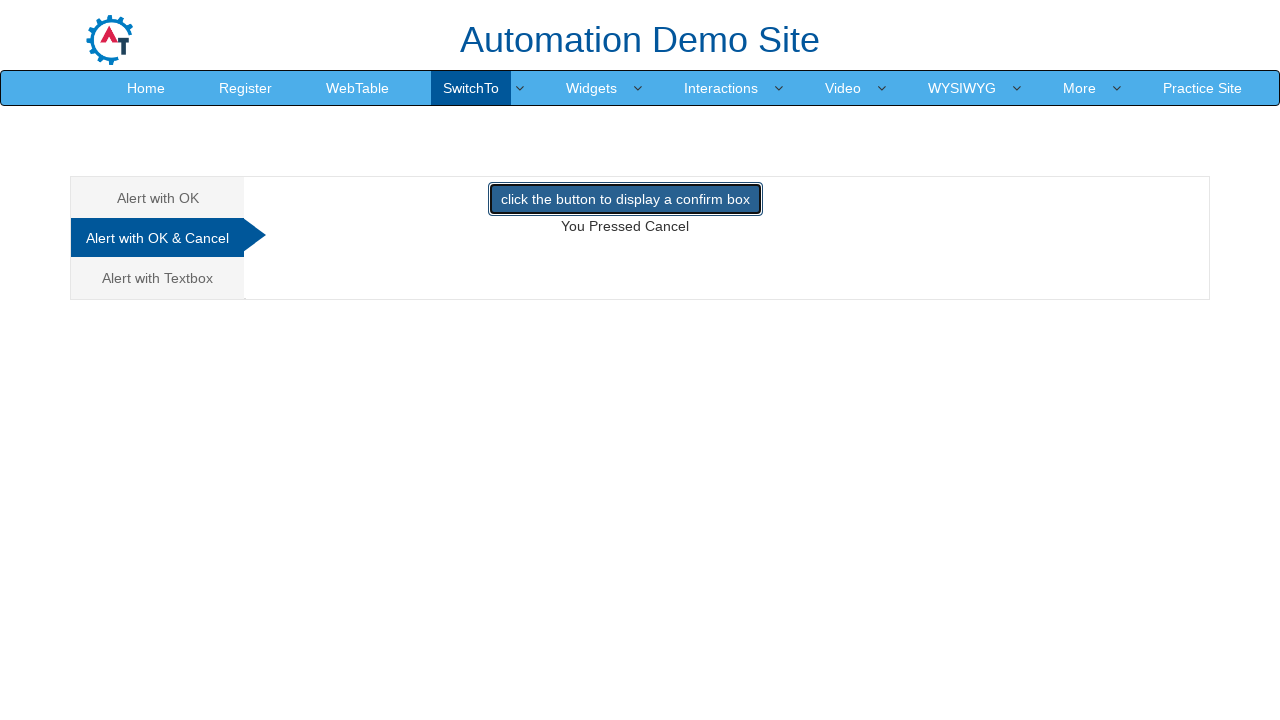

Verified the result text element is displayed after dismissing the dialog
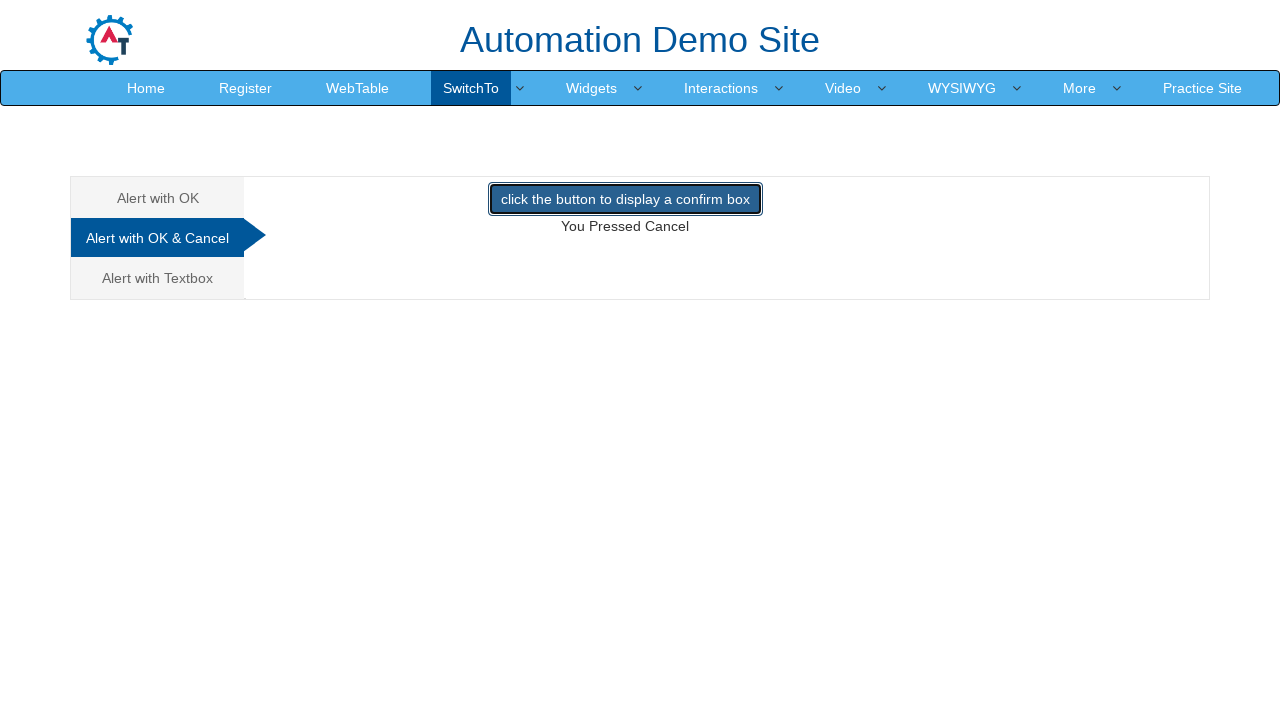

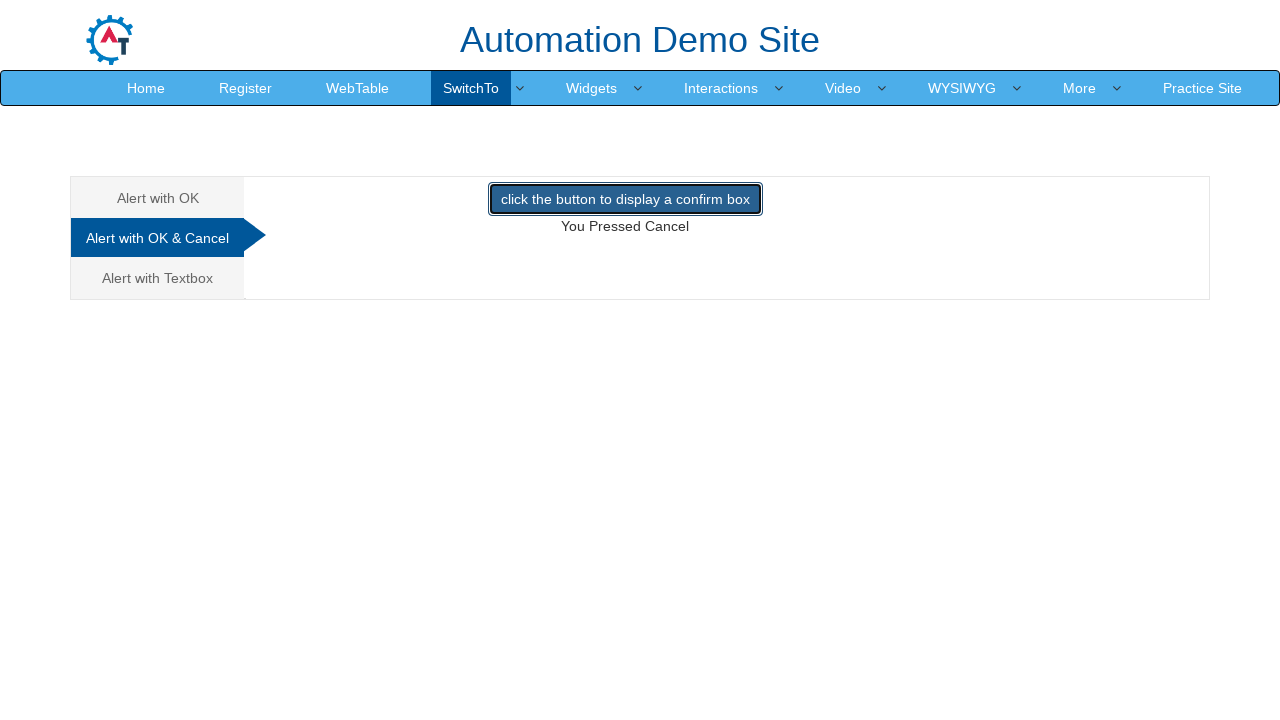